Navigates to a Selenium course content page and verifies the page loads by checking the title and URL are accessible

Starting URL: http://greenstech.in/selenium-course-content.html

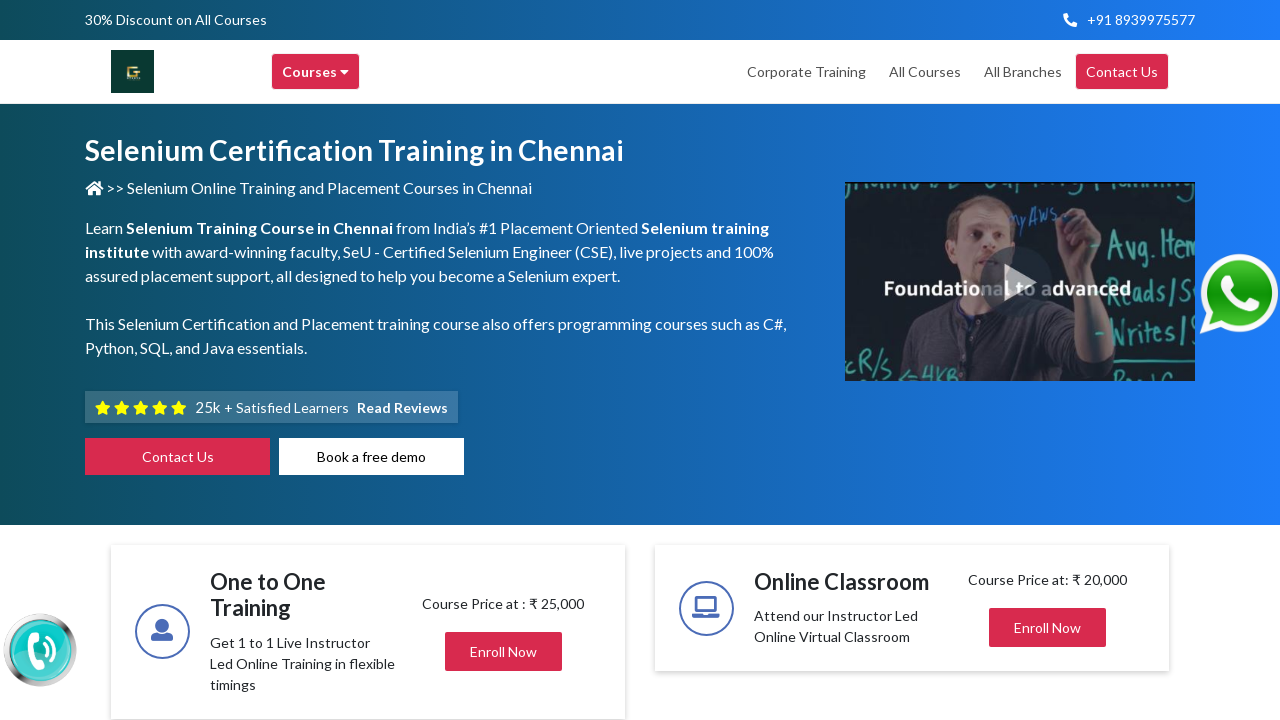

Page loaded with domcontentloaded state
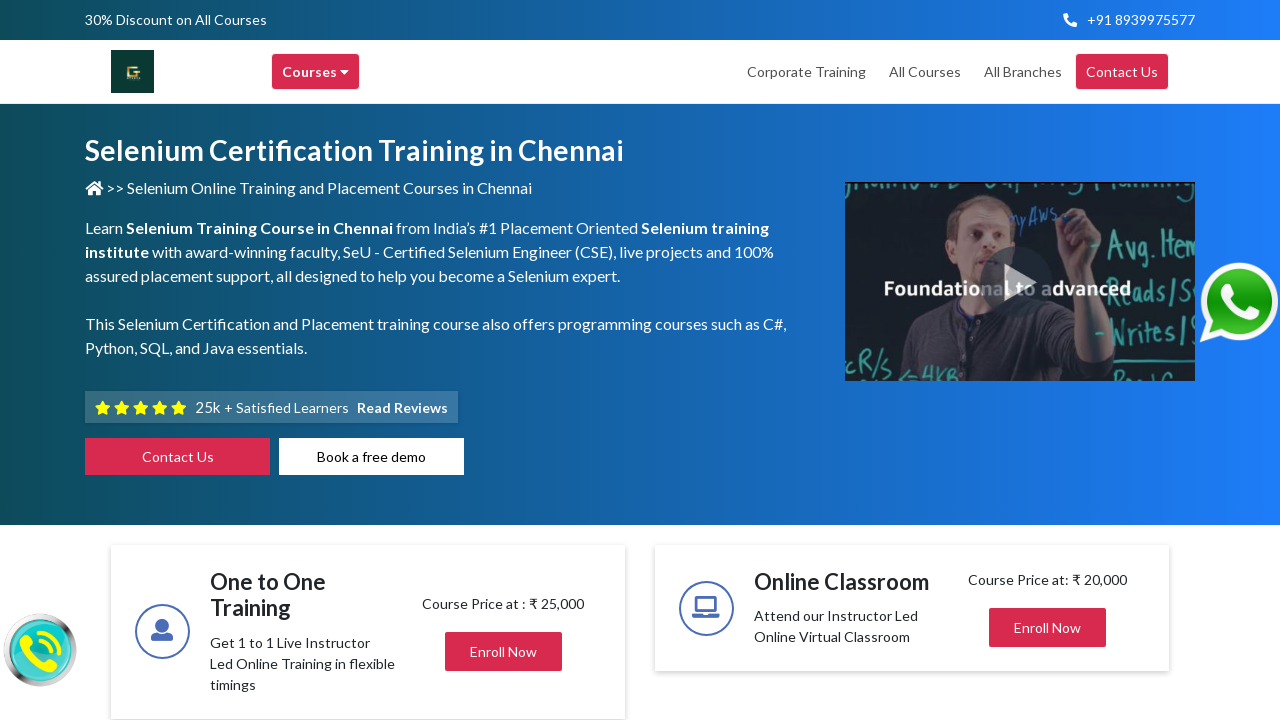

Retrieved page title: Selenium Training in Chennai | Selenium Certification Courses
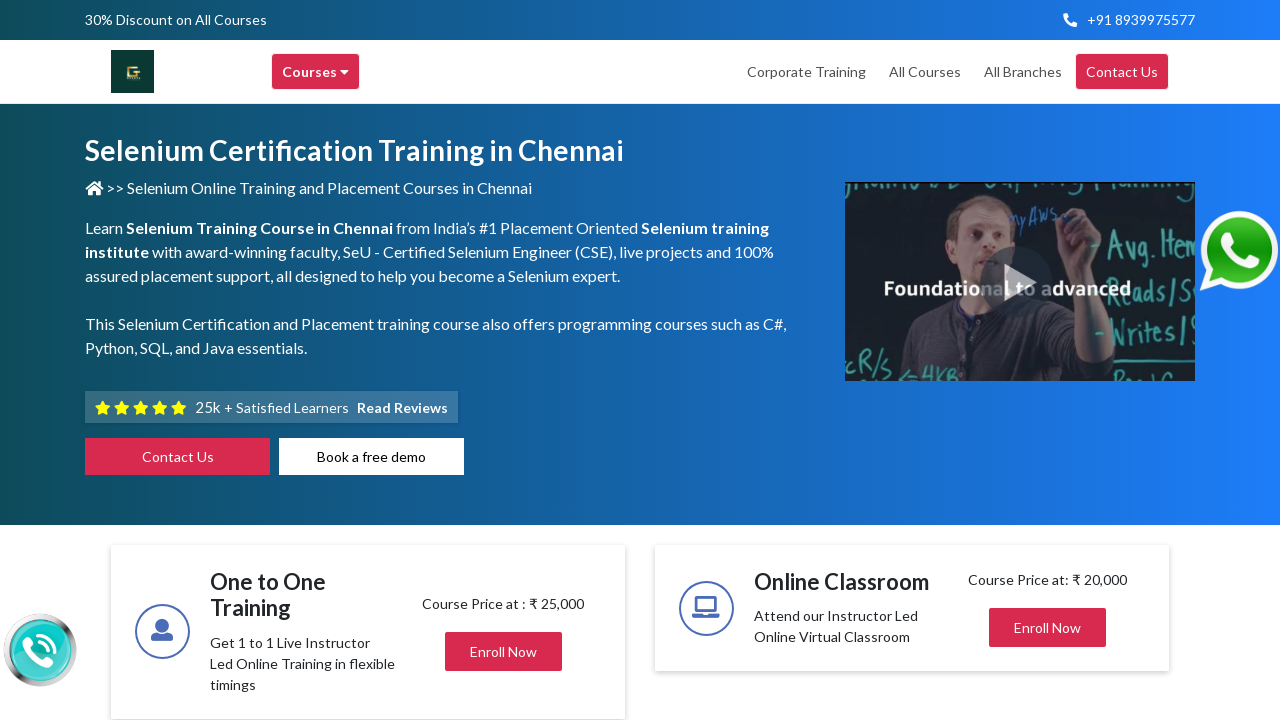

Verified page title is not empty
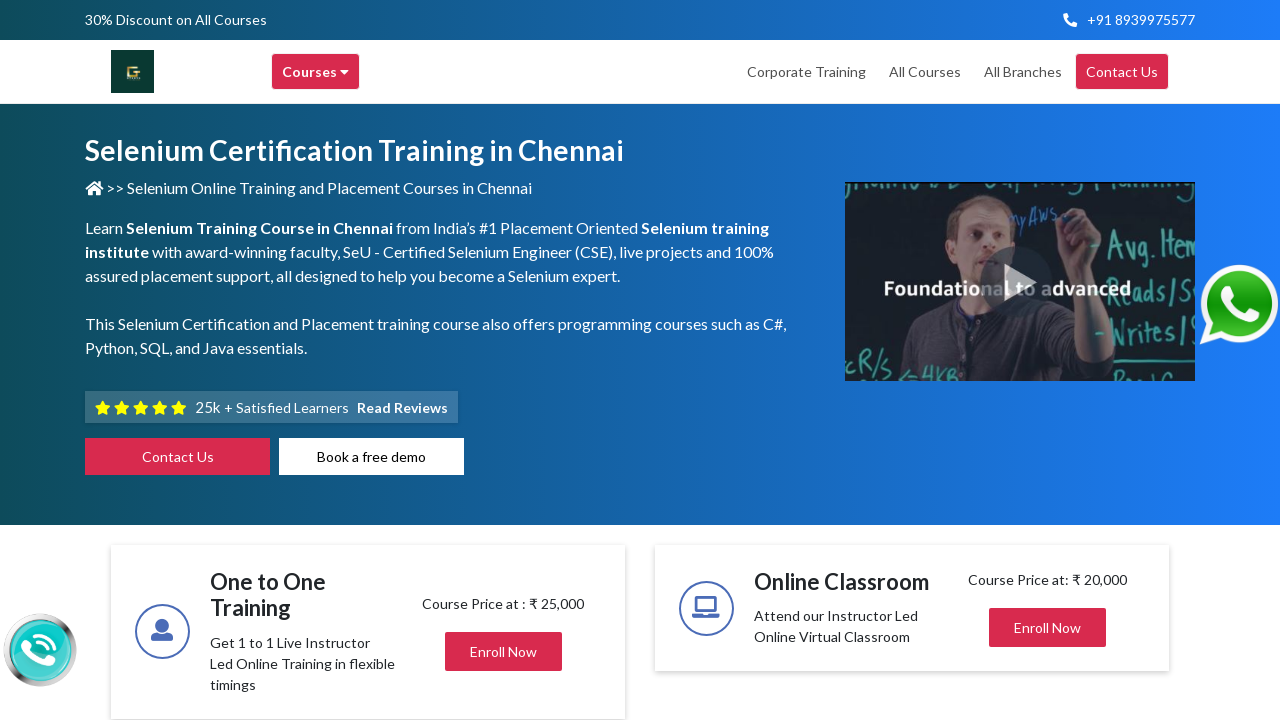

Retrieved current URL: https://greenstech.in/selenium-course-content.html
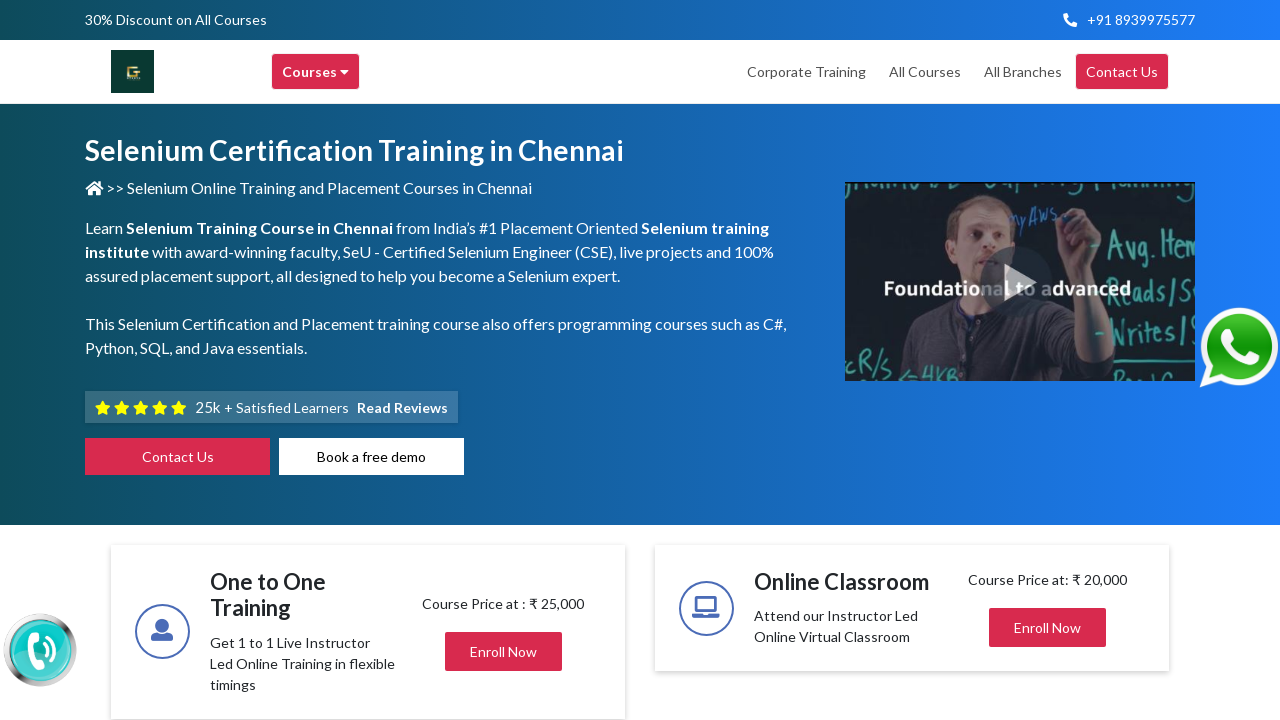

Verified URL contains 'greenstech.in'
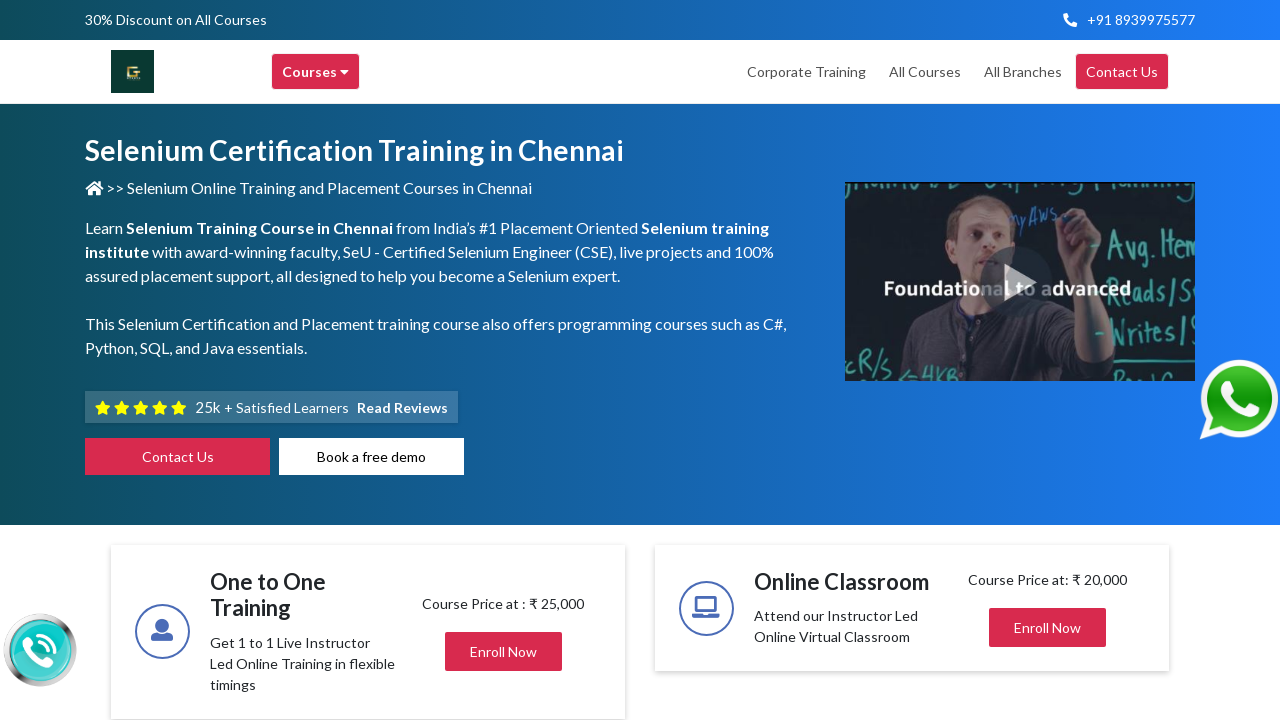

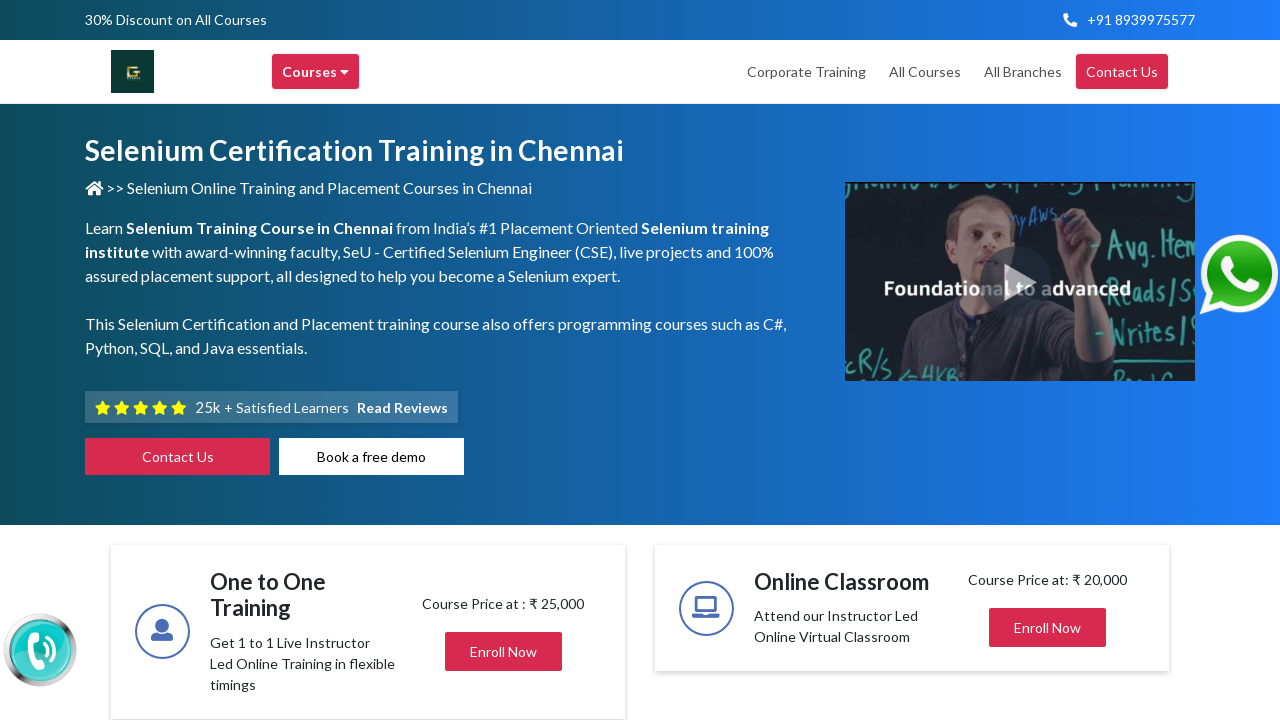